Tests language change functionality by clicking the Russian language option and verifying the Latvian language option appears

Starting URL: http://ss.com

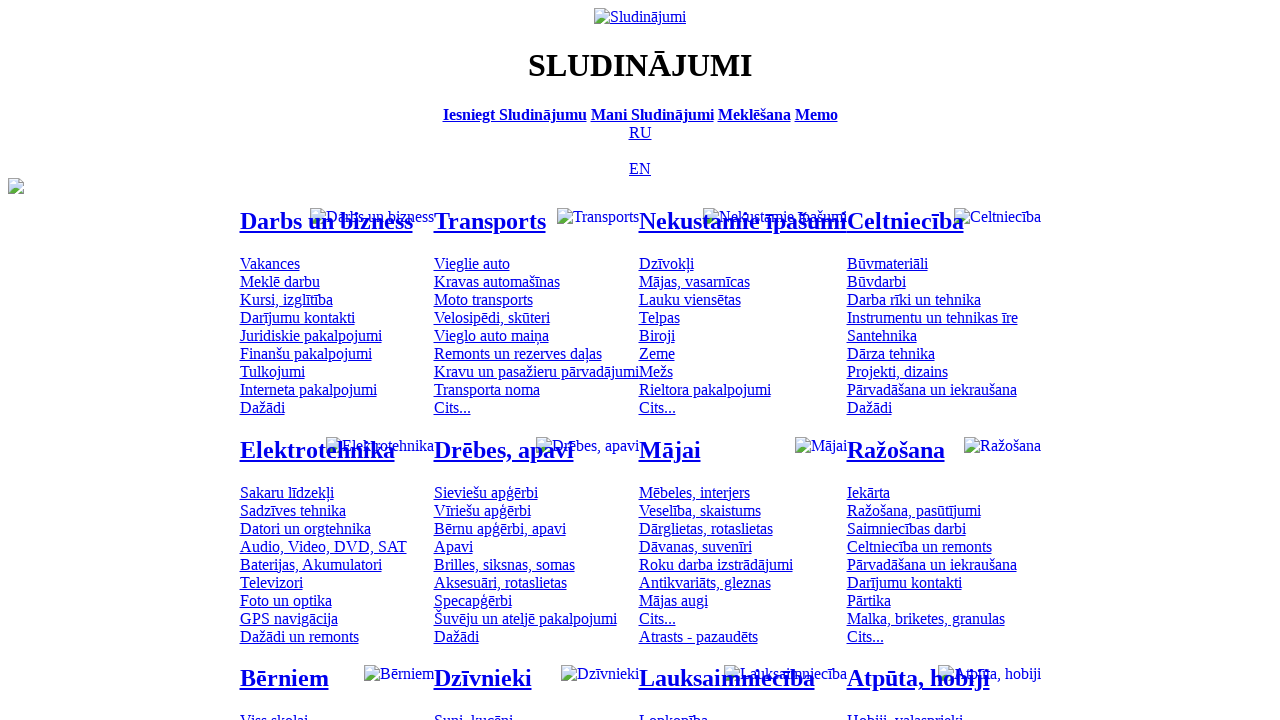

Clicked on Russian language option at (640, 132) on [title='По-русски']
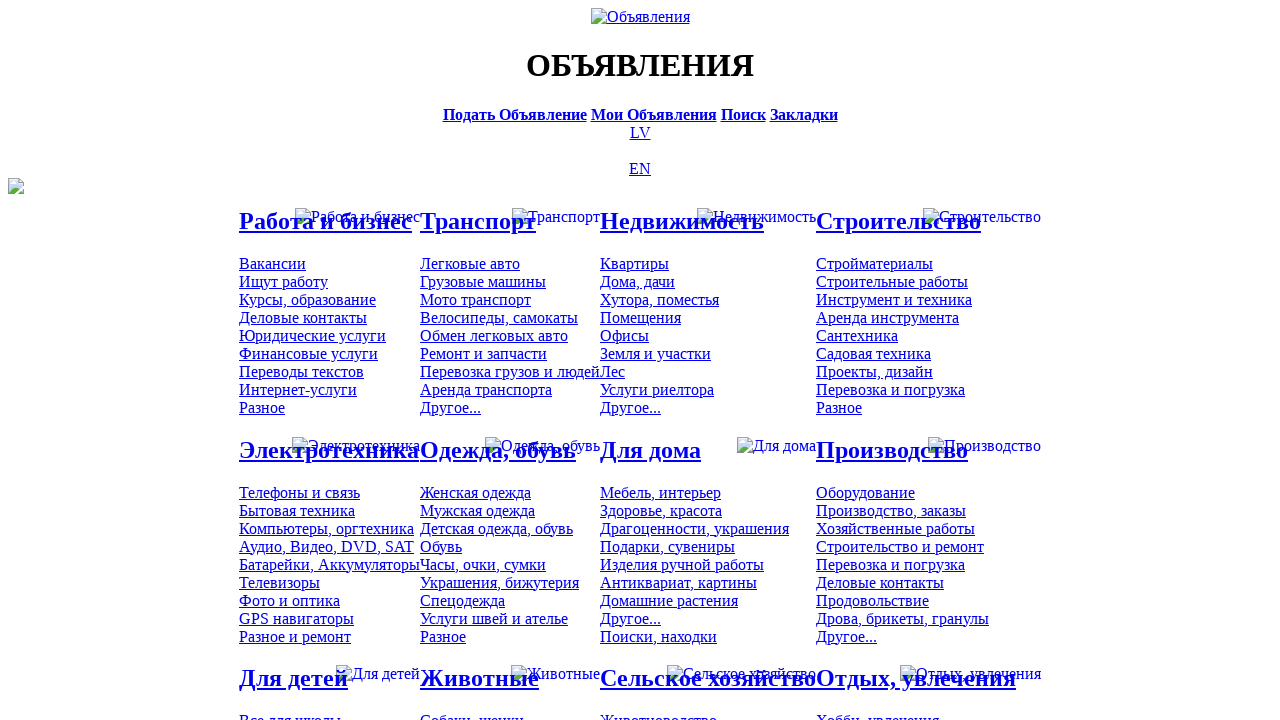

Verified Latvian language option is displayed
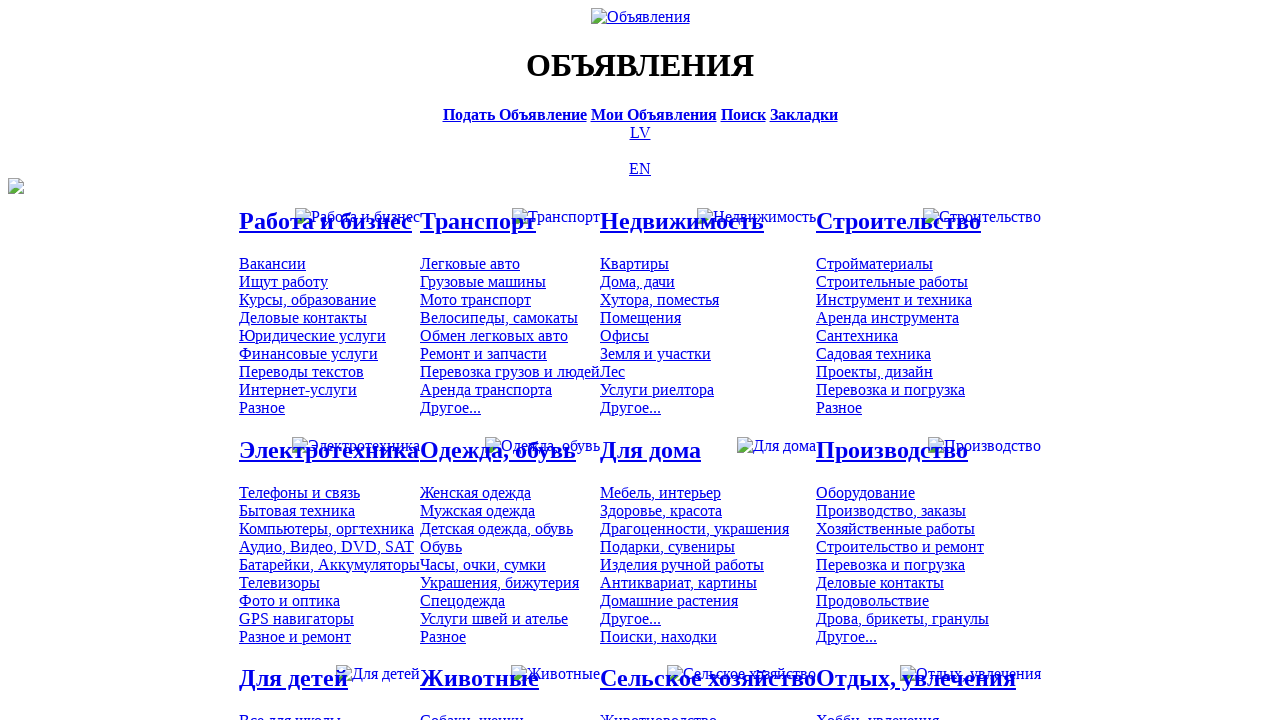

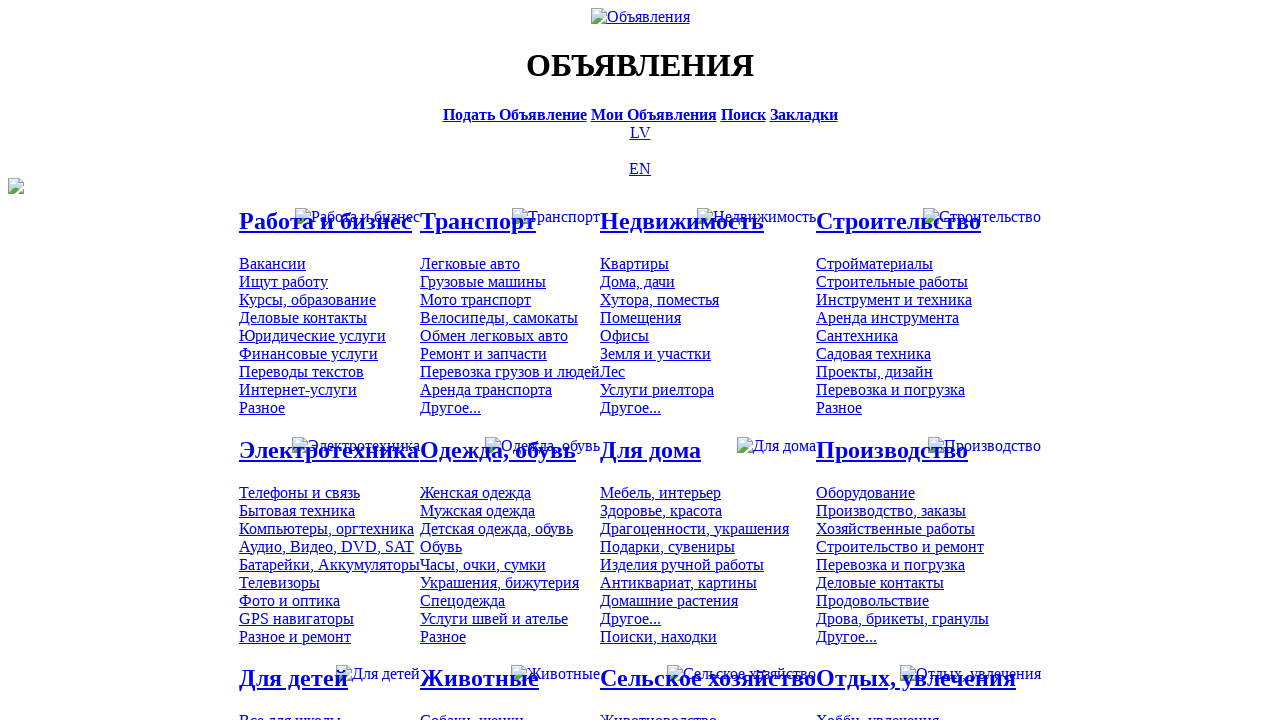